Verifies that the correct product image is displayed on the Samsung Galaxy S6 product detail page

Starting URL: https://www.demoblaze.com/index.html

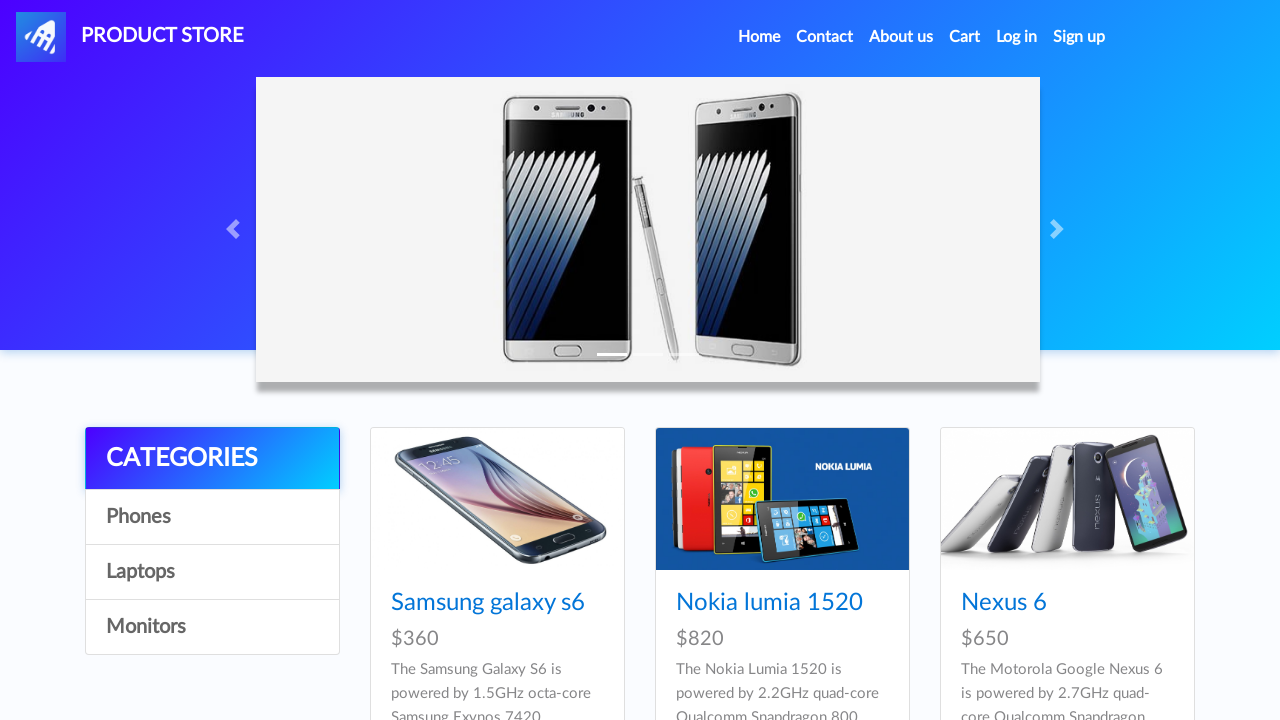

Clicked on Samsung Galaxy S6 product link at (488, 603) on xpath=//a[contains(text(),'Samsung galaxy s6')]
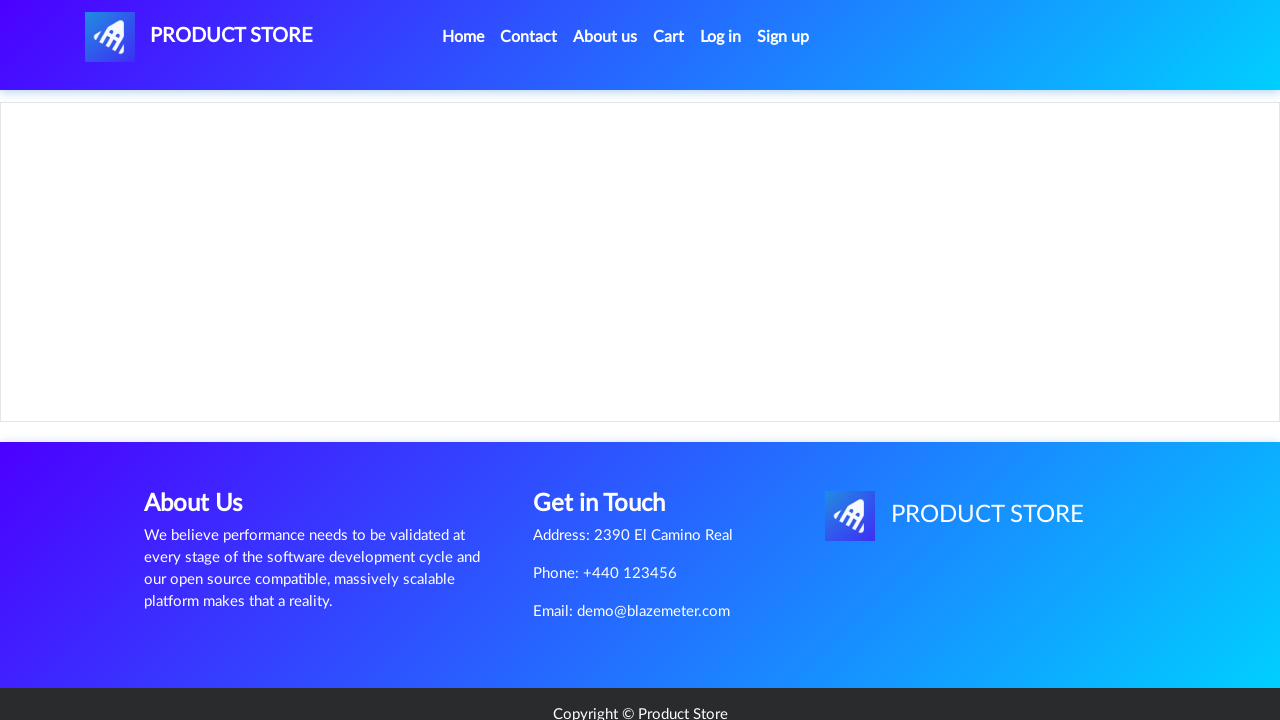

Product image carousel loaded on Samsung Galaxy S6 detail page
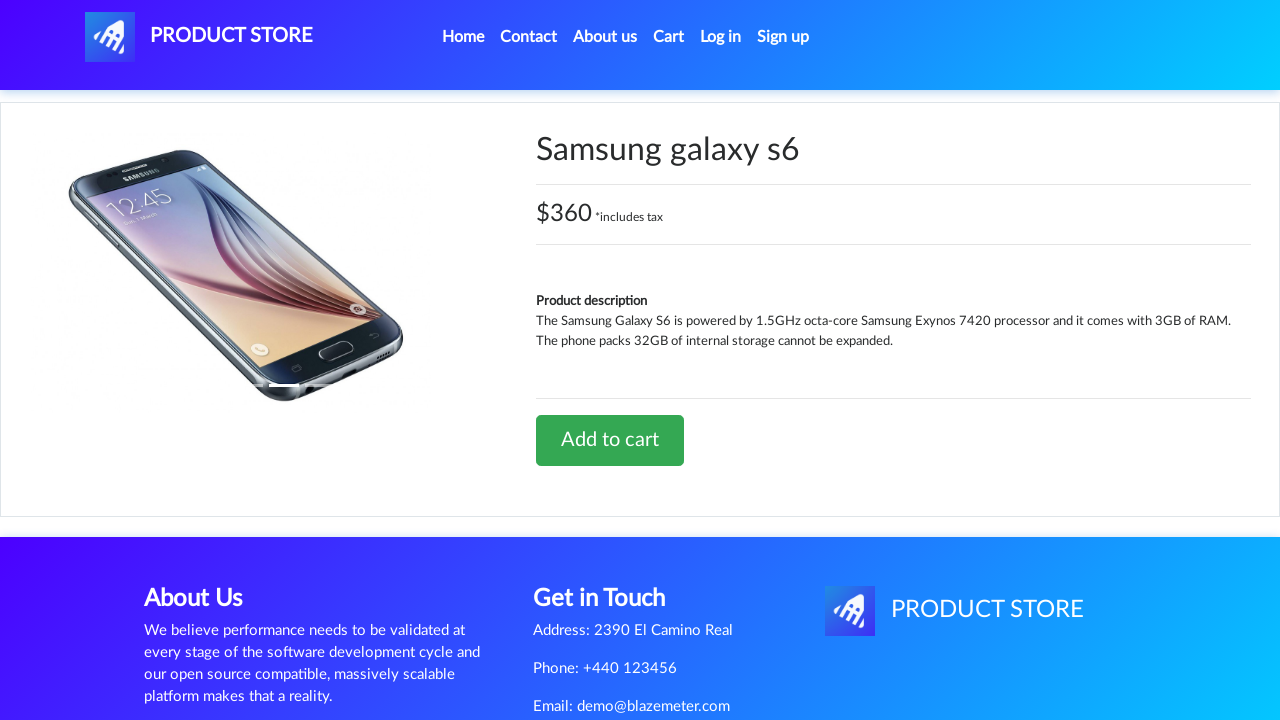

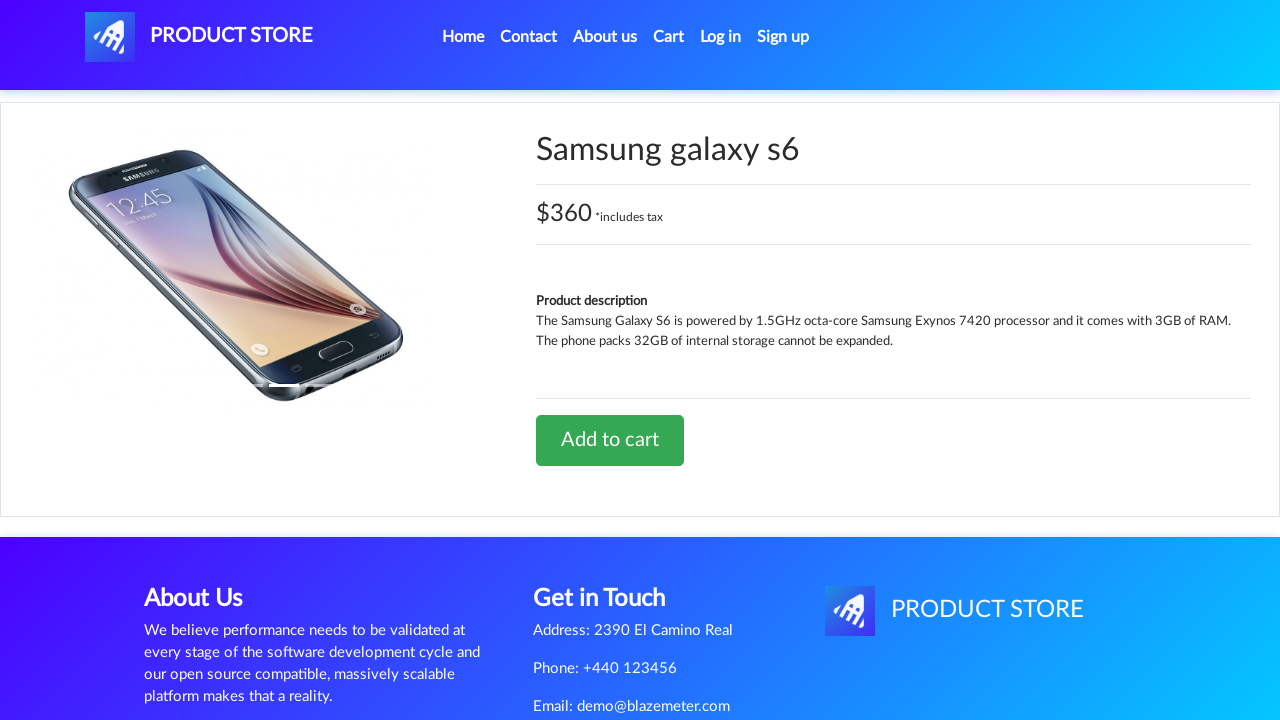